Tests dynamic button click functionality by locating and clicking the last button element on the page

Starting URL: https://demoqa.com/buttons

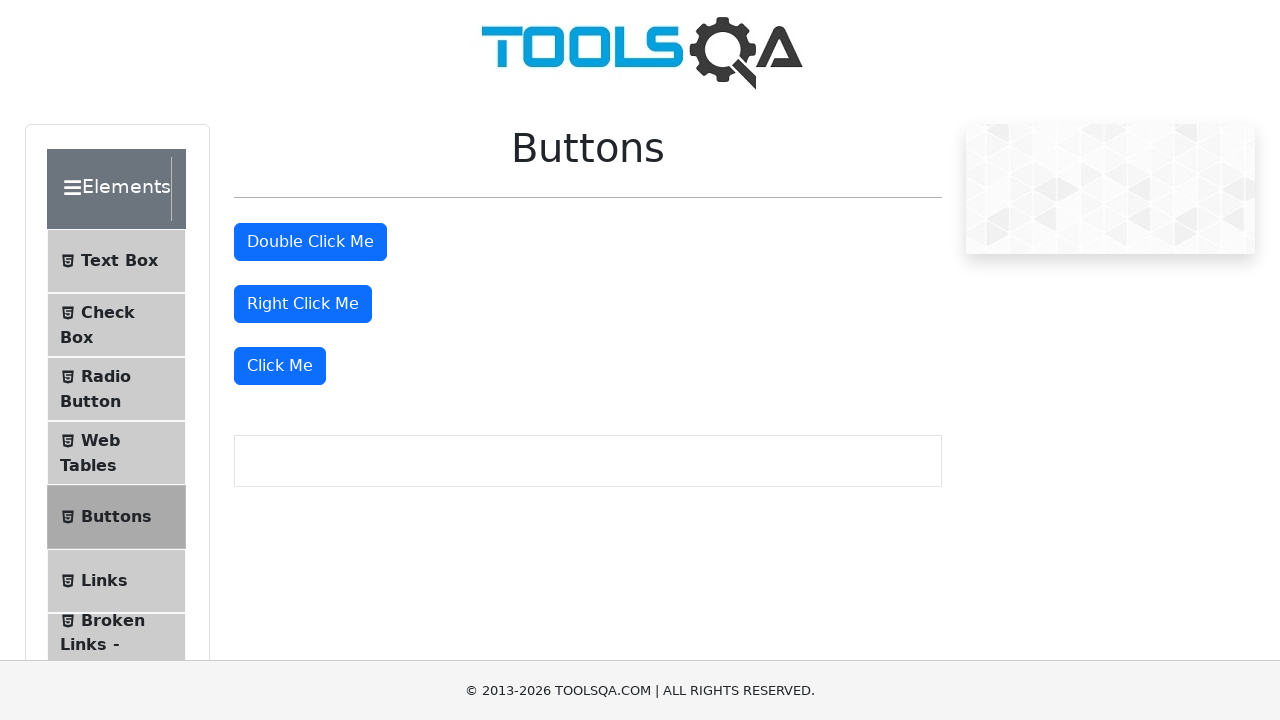

Navigated to https://demoqa.com/buttons
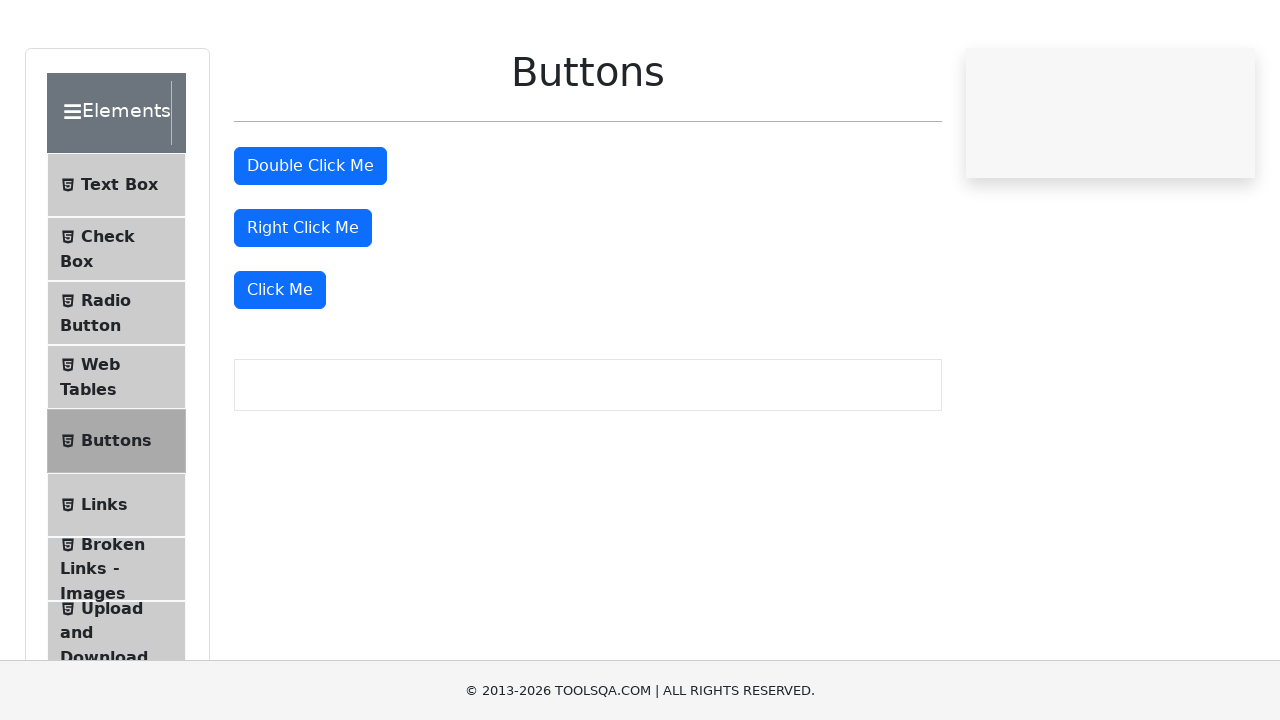

Clicked the last button element on the page using dynamic XPath selector at (280, 366) on xpath=//div[last()]/button
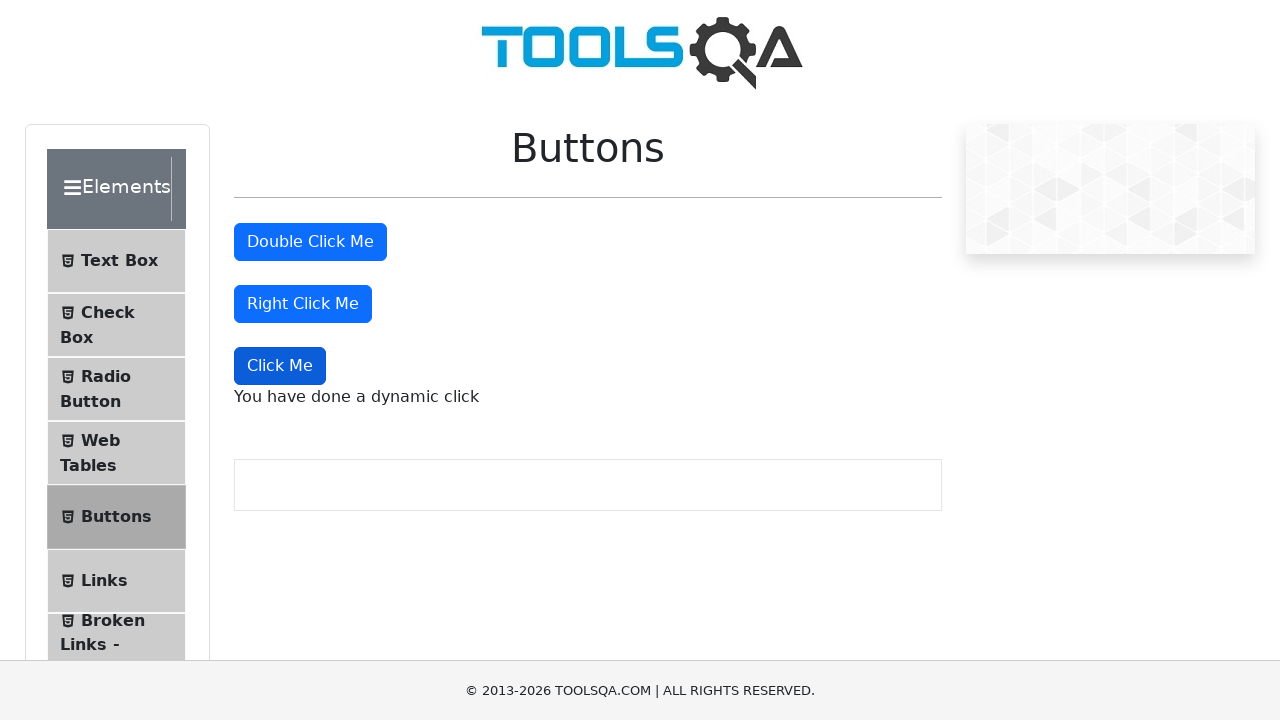

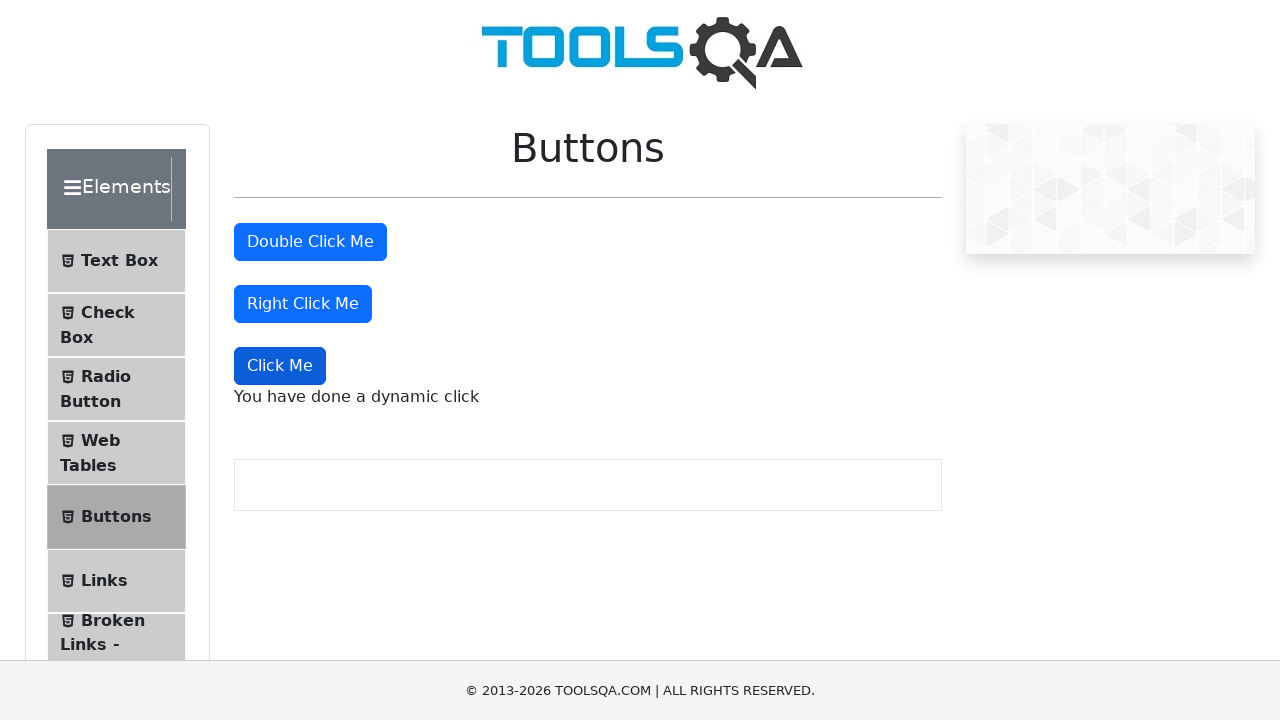